Tests double-click functionality on a button and verifies the success message

Starting URL: https://demoqa.com/buttons

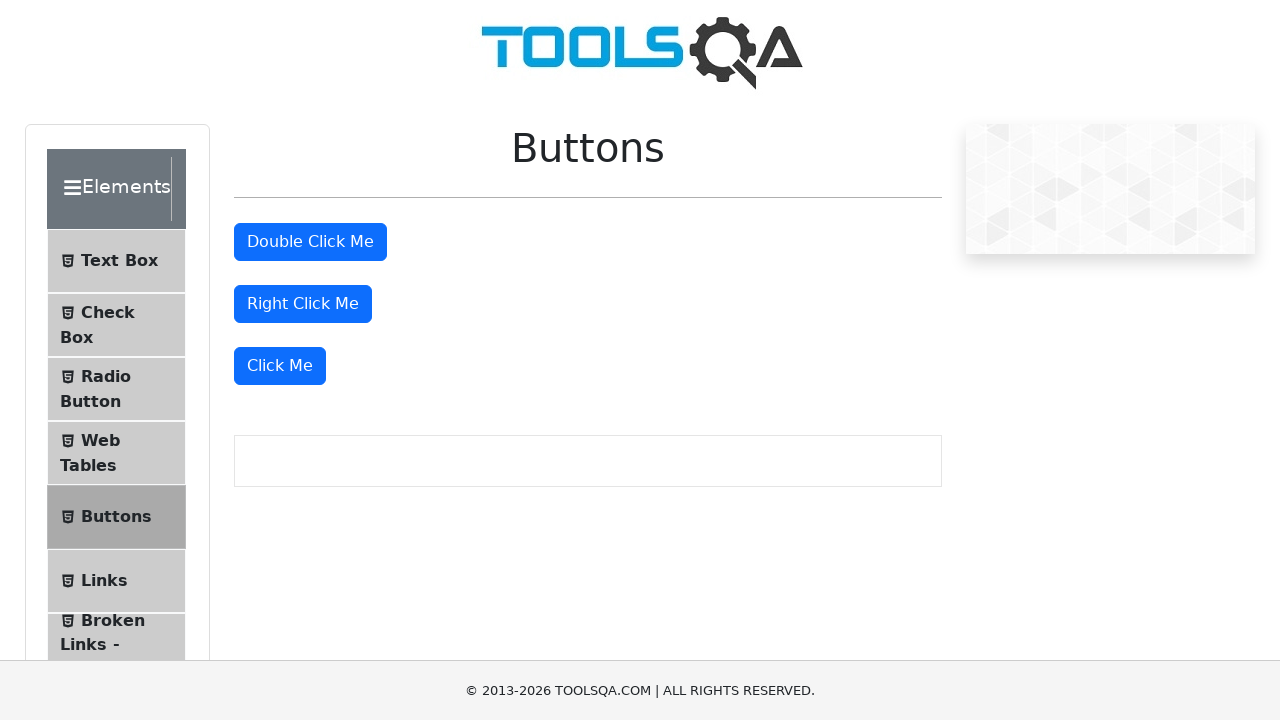

Double-clicked the double-click button at (310, 242) on button#doubleClickBtn
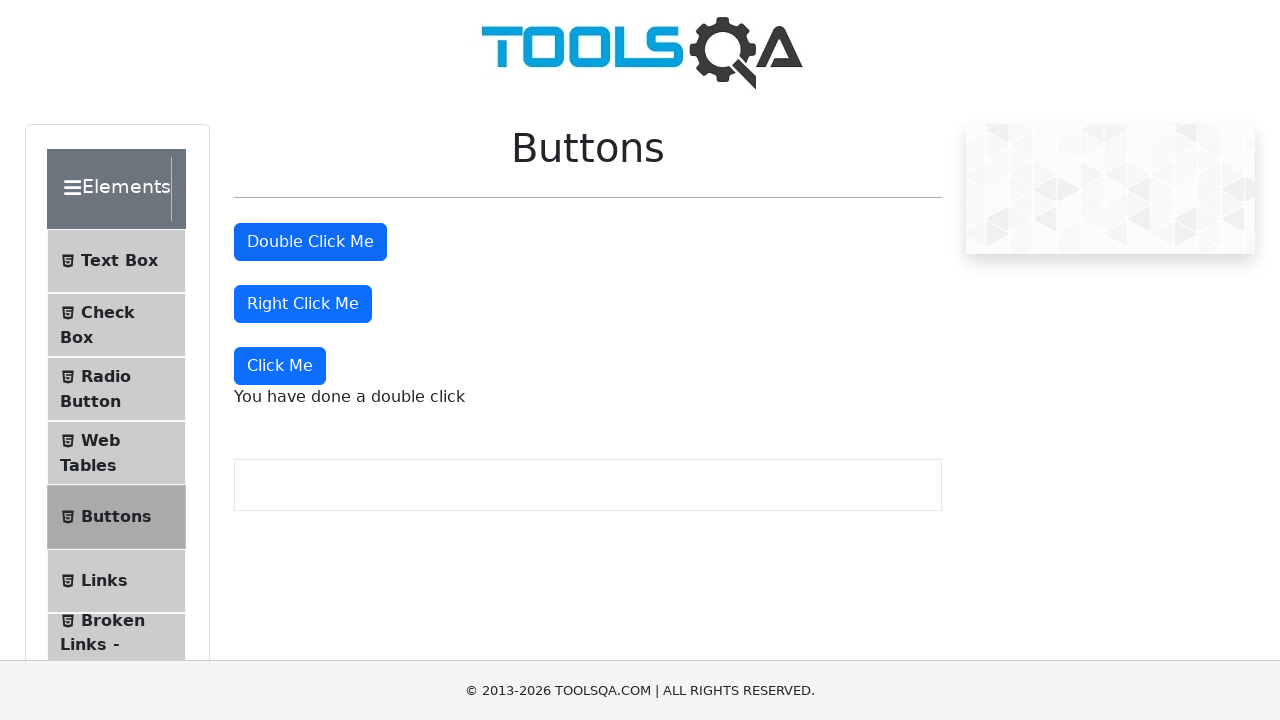

Success message appeared after double-click
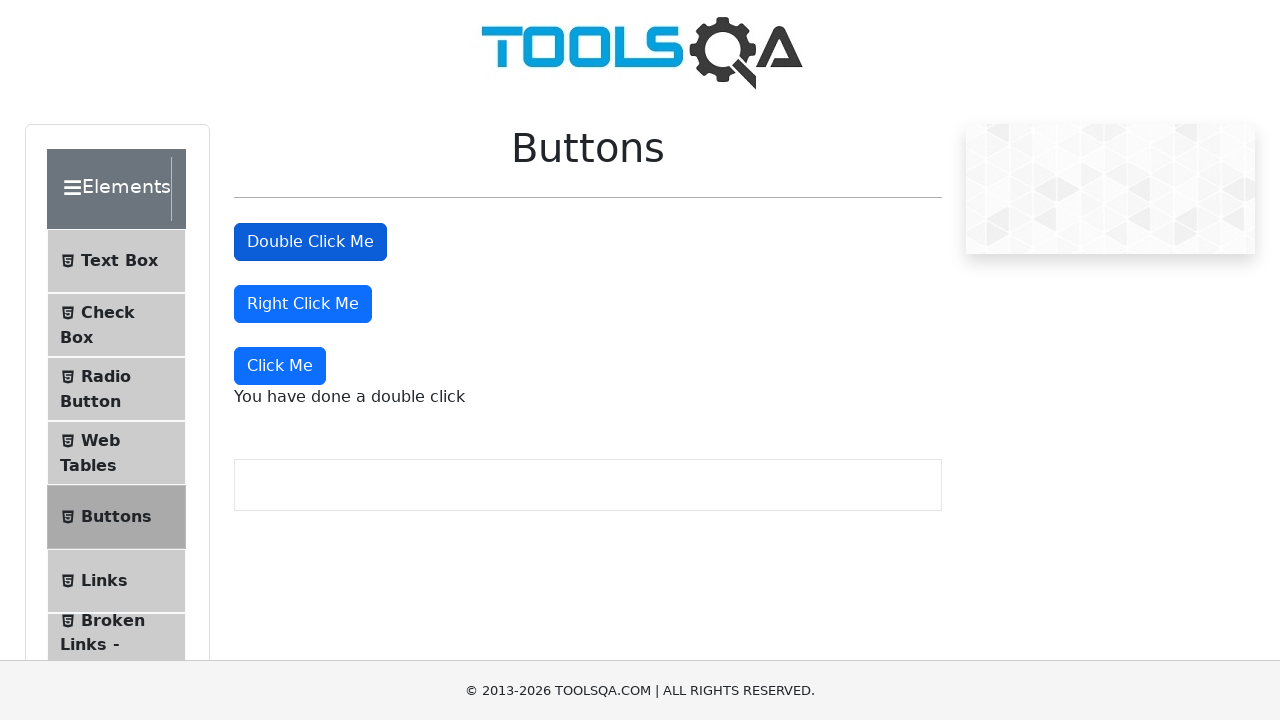

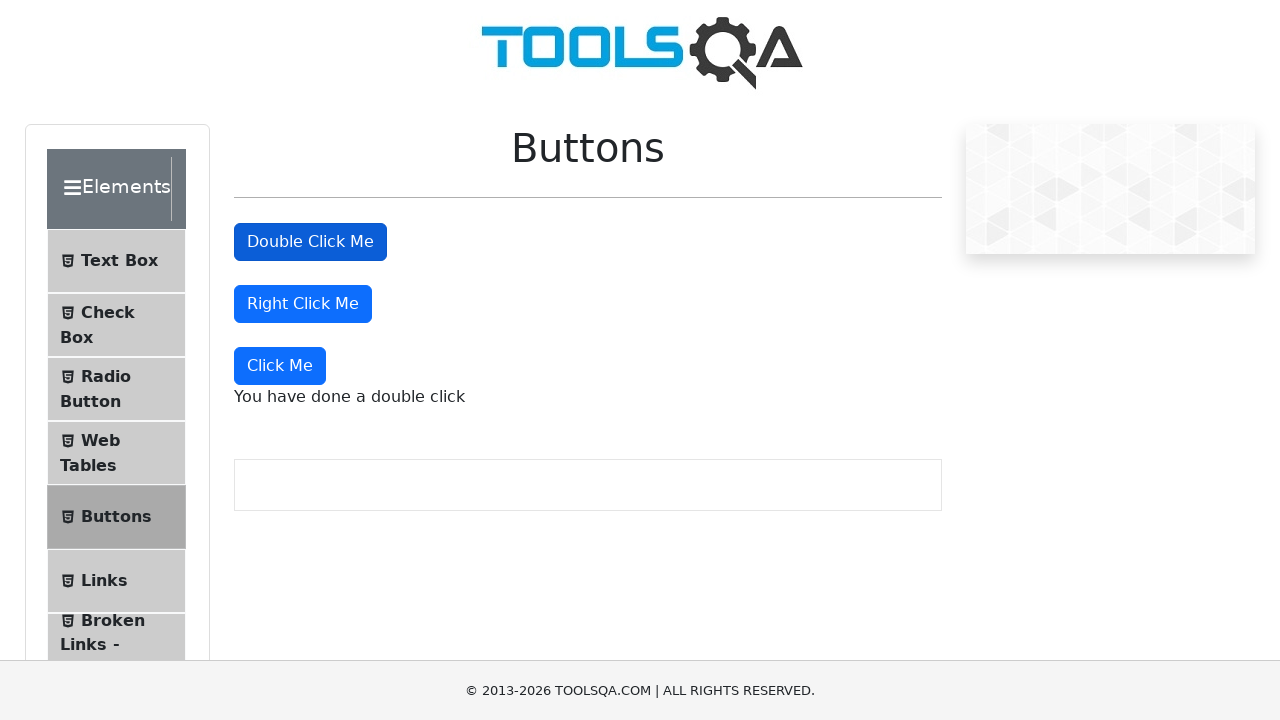